Solves a math problem by reading two numbers from the page, calculating their sum, and selecting the result from a dropdown menu before submitting

Starting URL: http://suninjuly.github.io/selects2.html

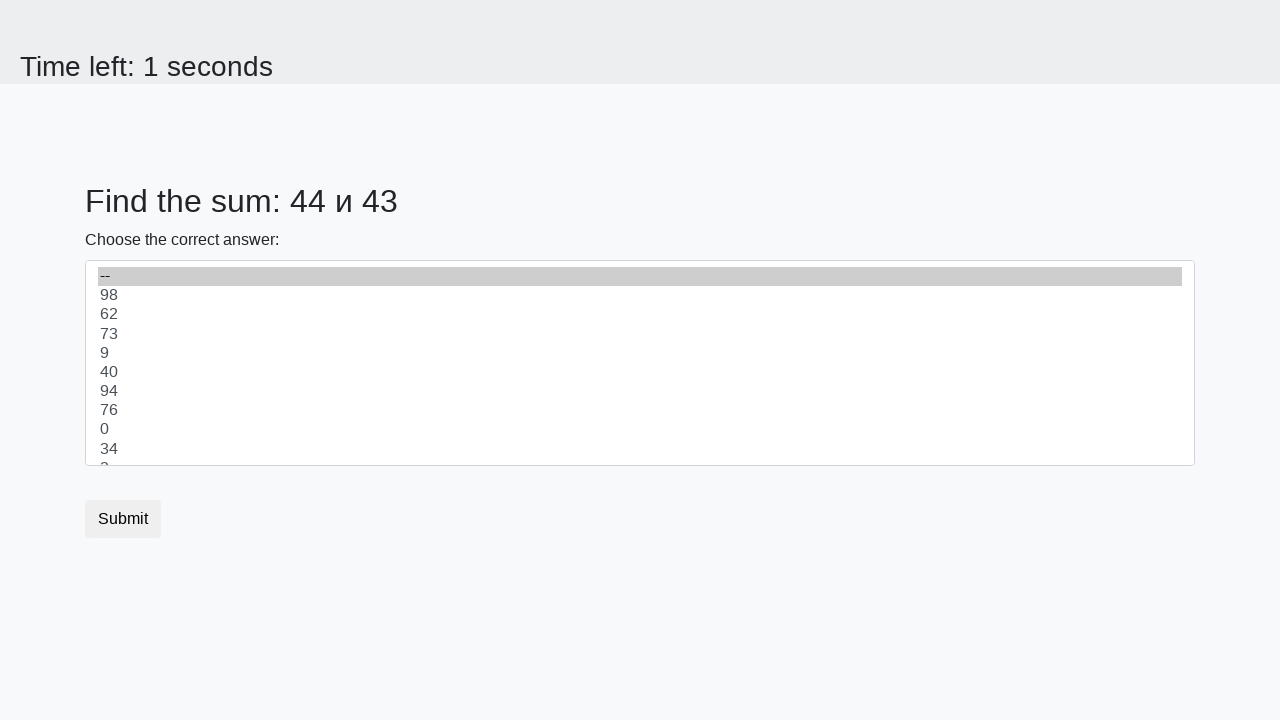

Retrieved first number from page
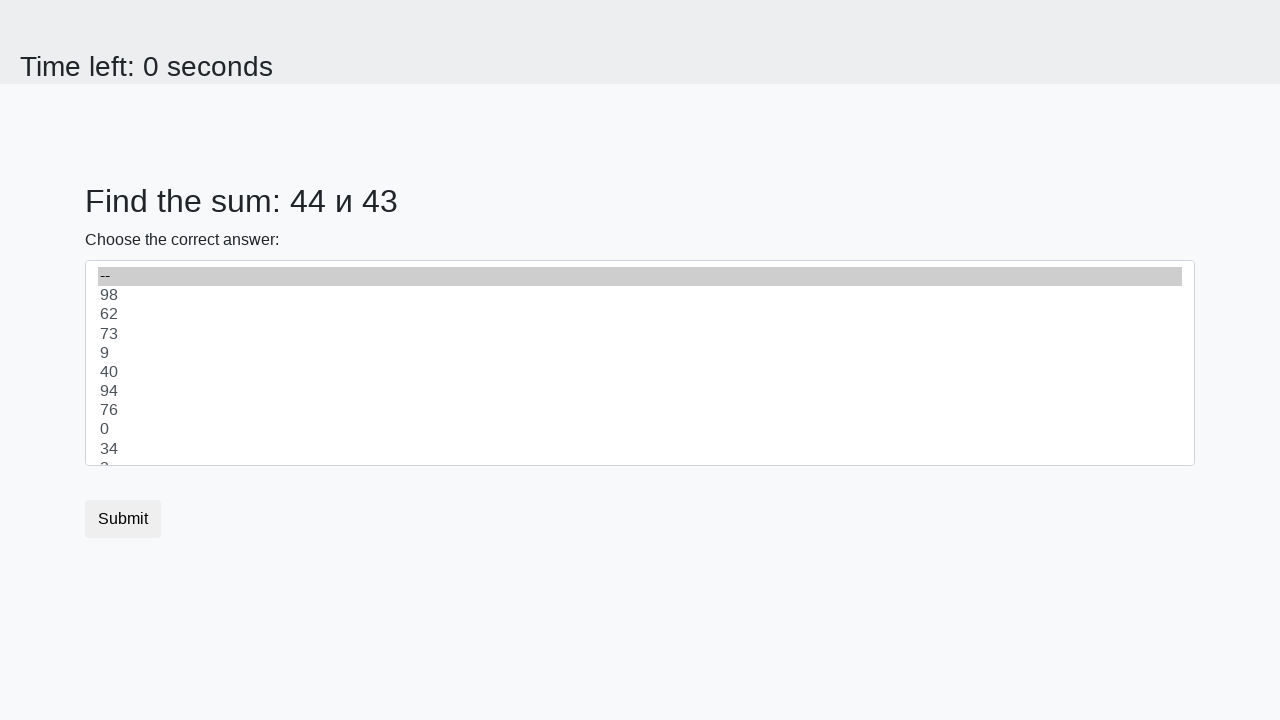

Retrieved second number from page
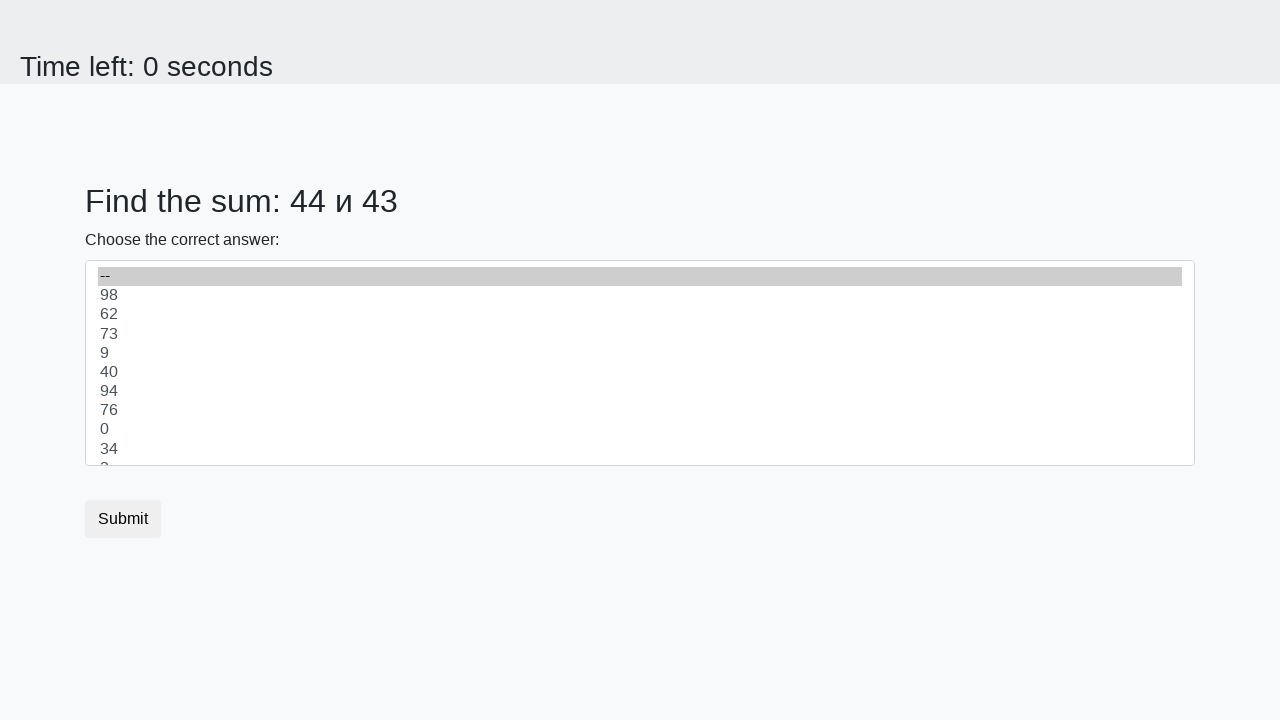

Calculated sum: 87
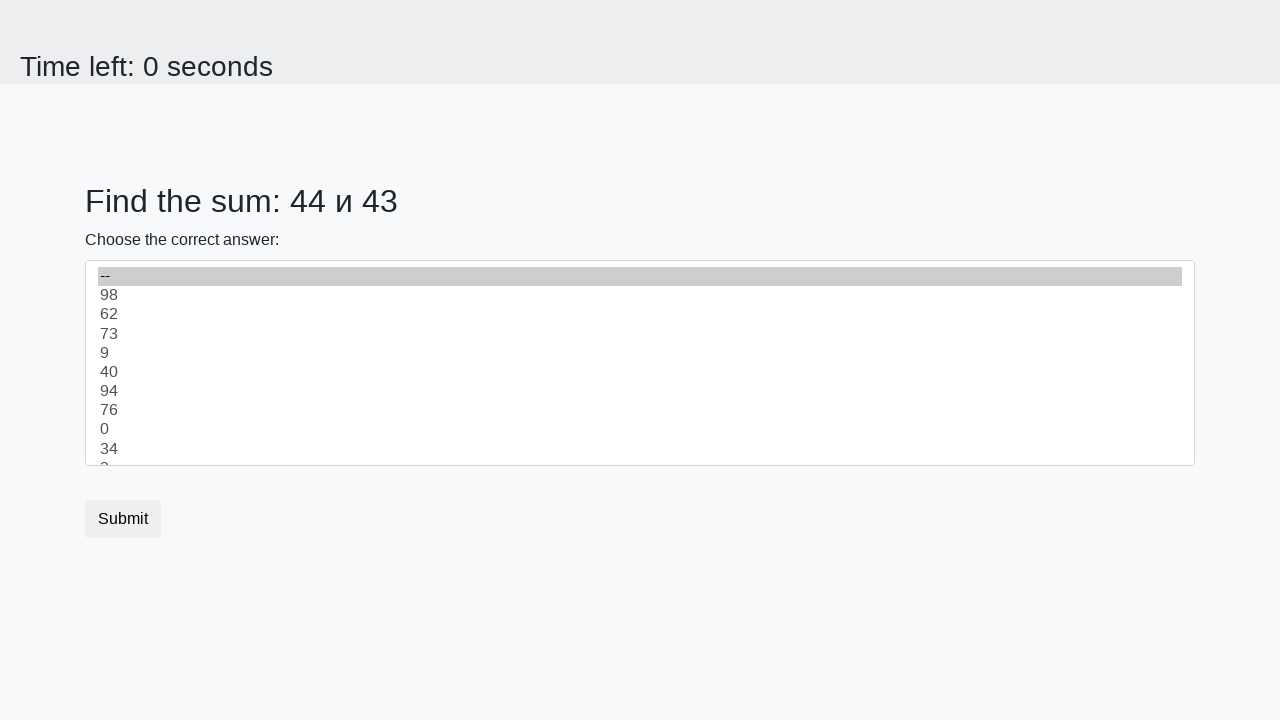

Selected result '87' from dropdown on #dropdown
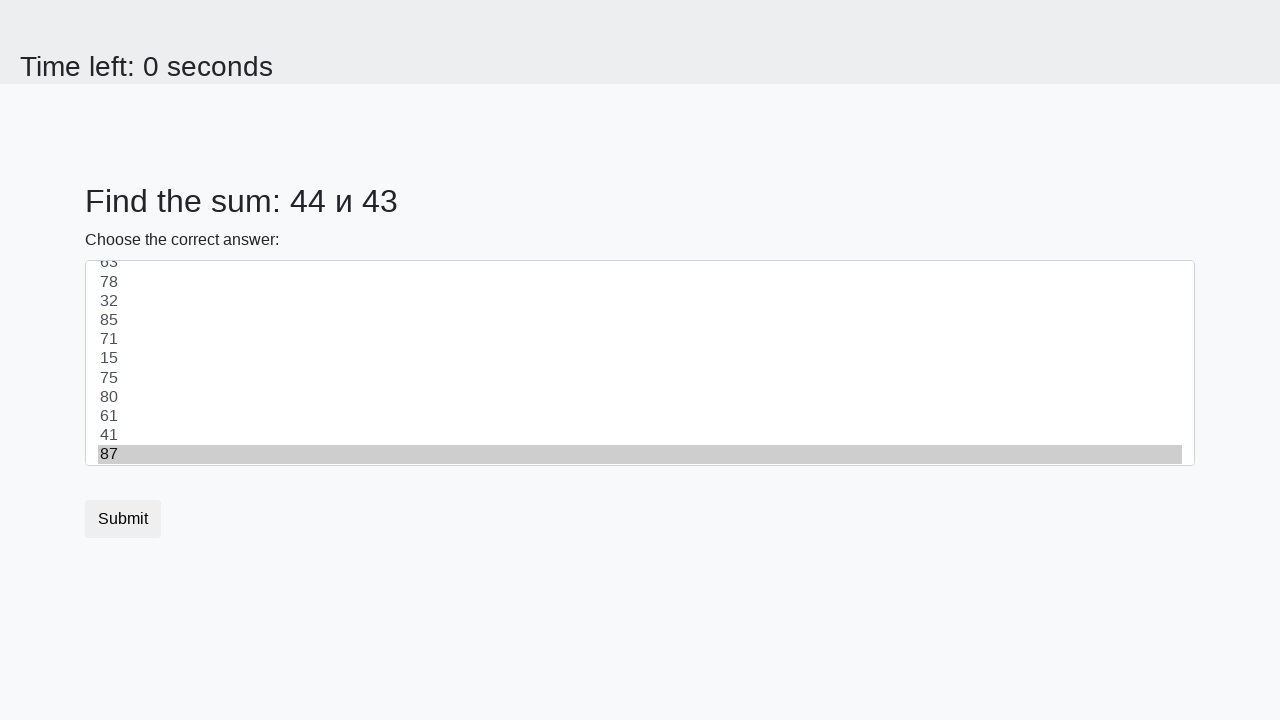

Clicked submit button at (123, 519) on button.btn
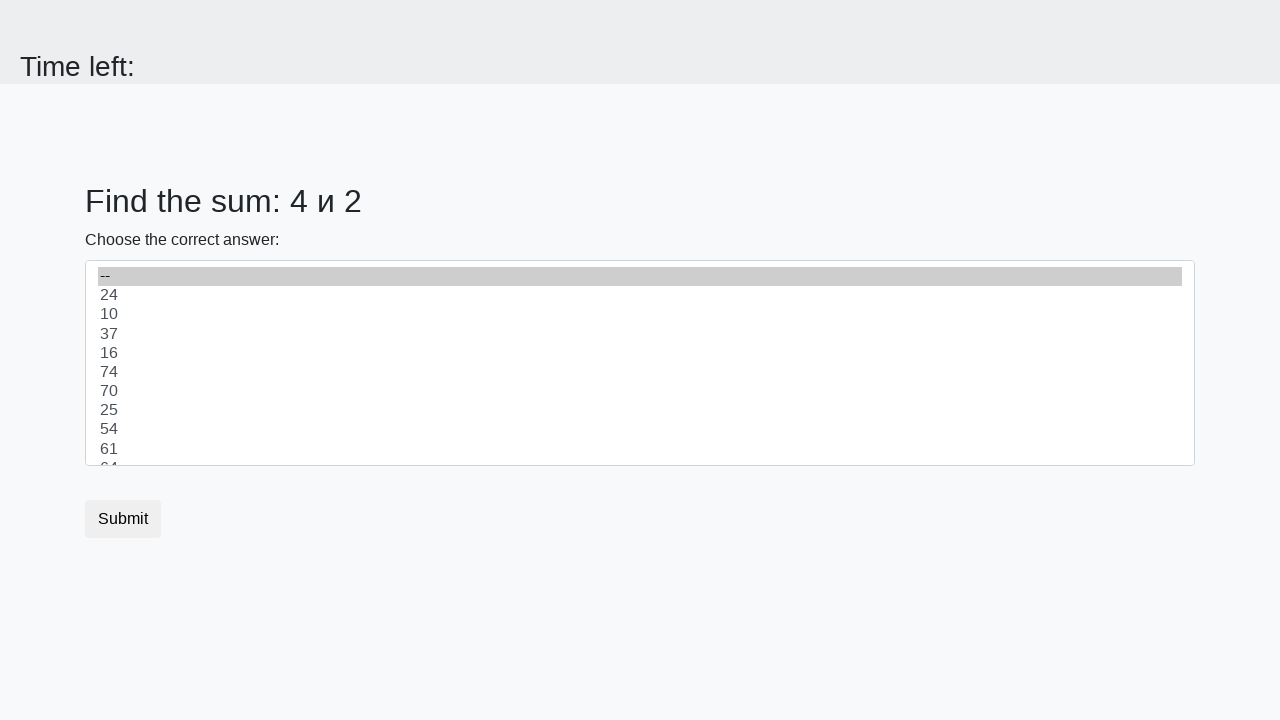

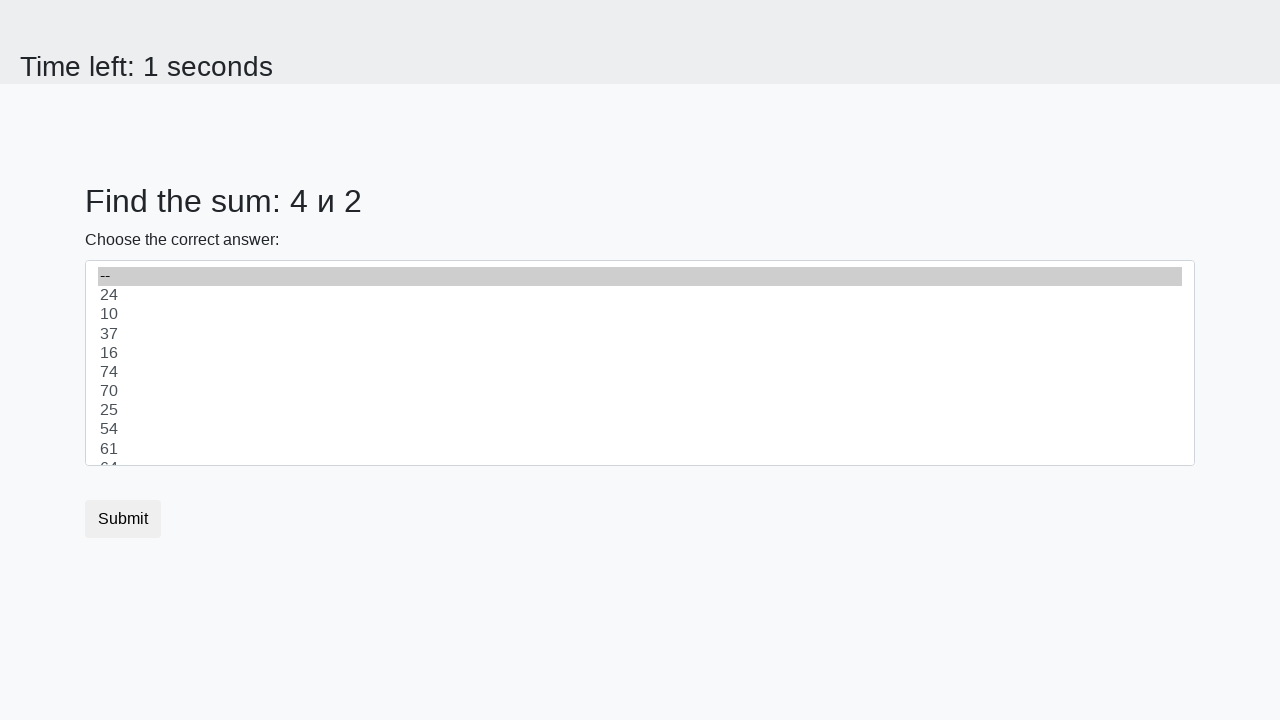